Navigates to the signup page and verifies the page loads correctly

Starting URL: https://pulse-frontend.web.app/auth/signup

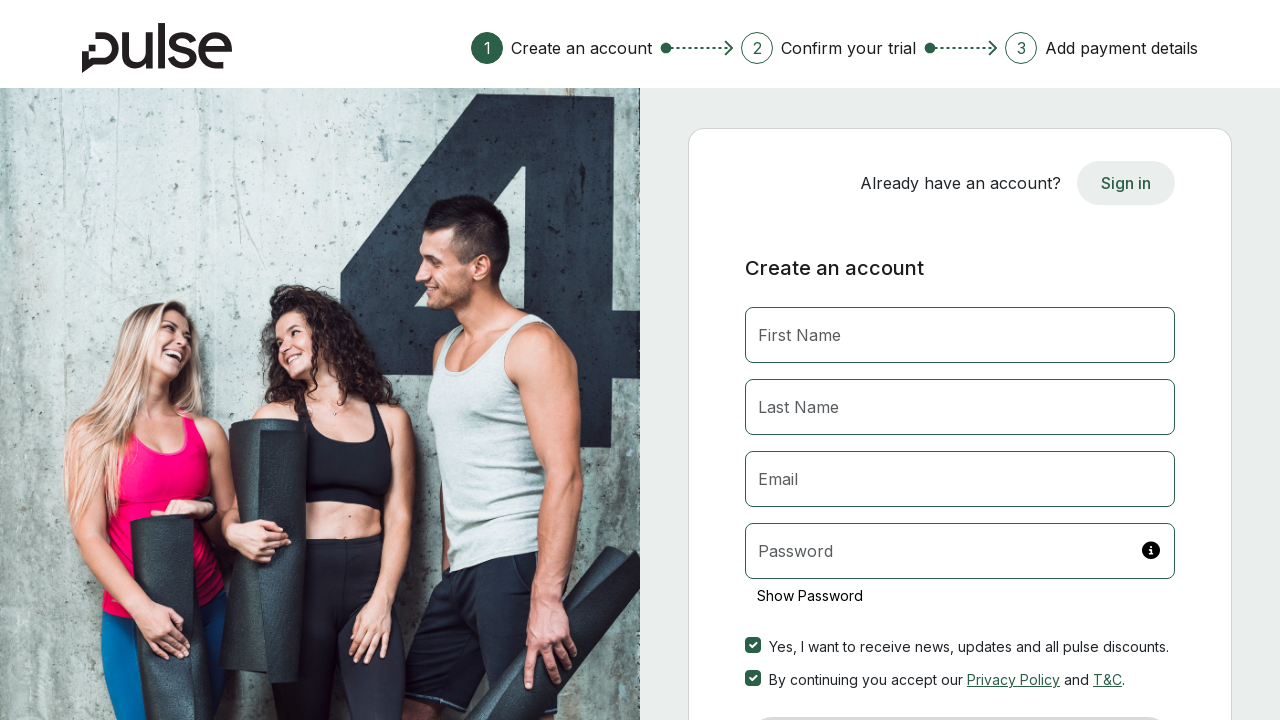

Waited for signup page to fully load (networkidle state)
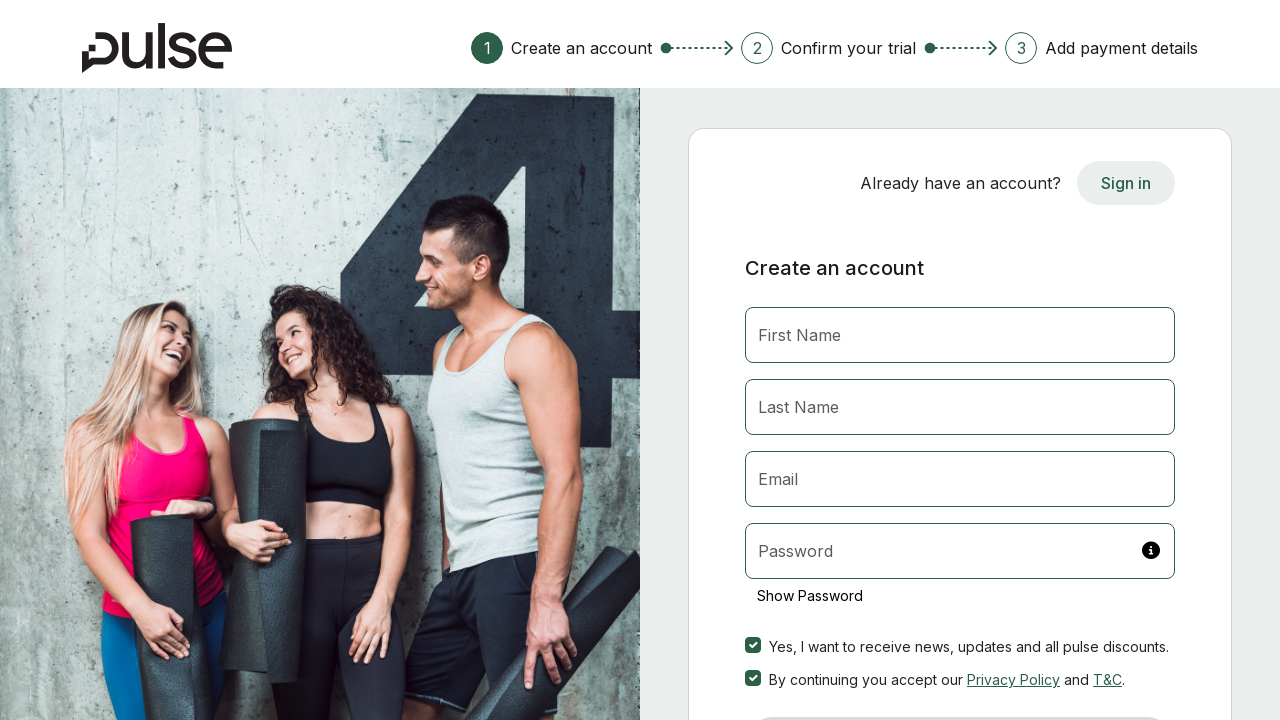

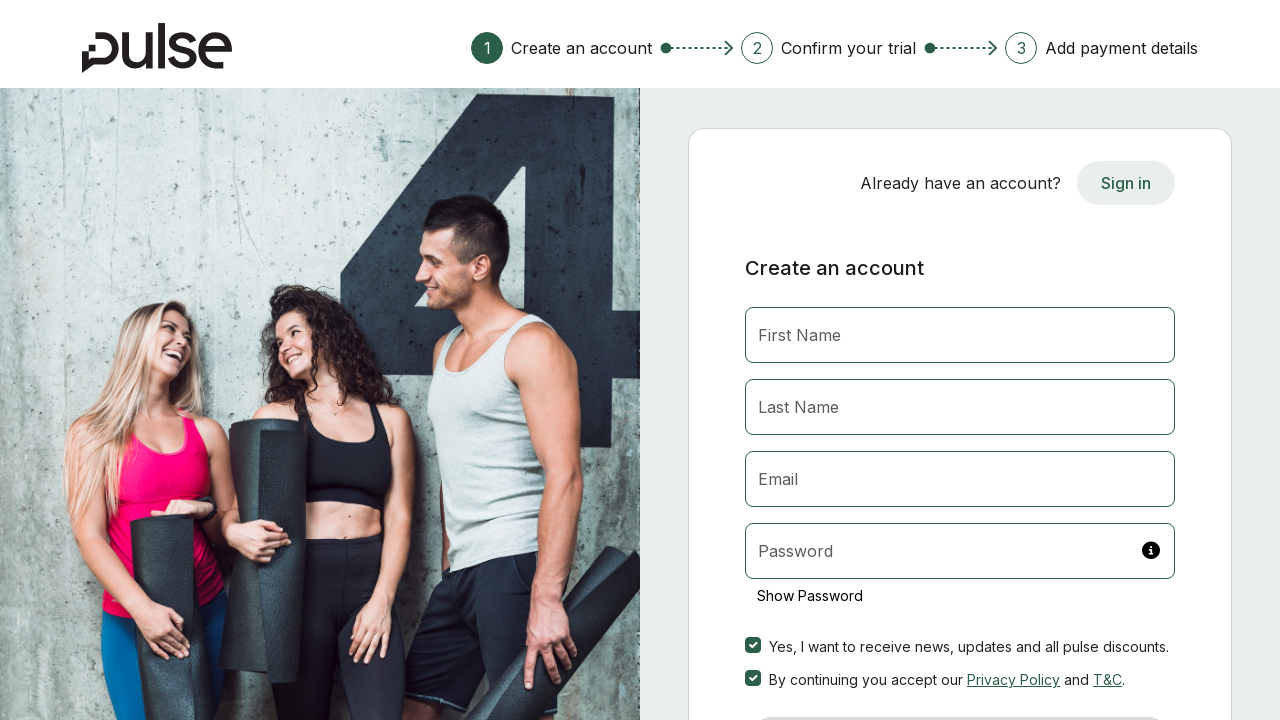